Tests that entering passwords with less than 6 characters displays validation error messages.

Starting URL: https://alada.vn/tai-khoan/dang-ky.html

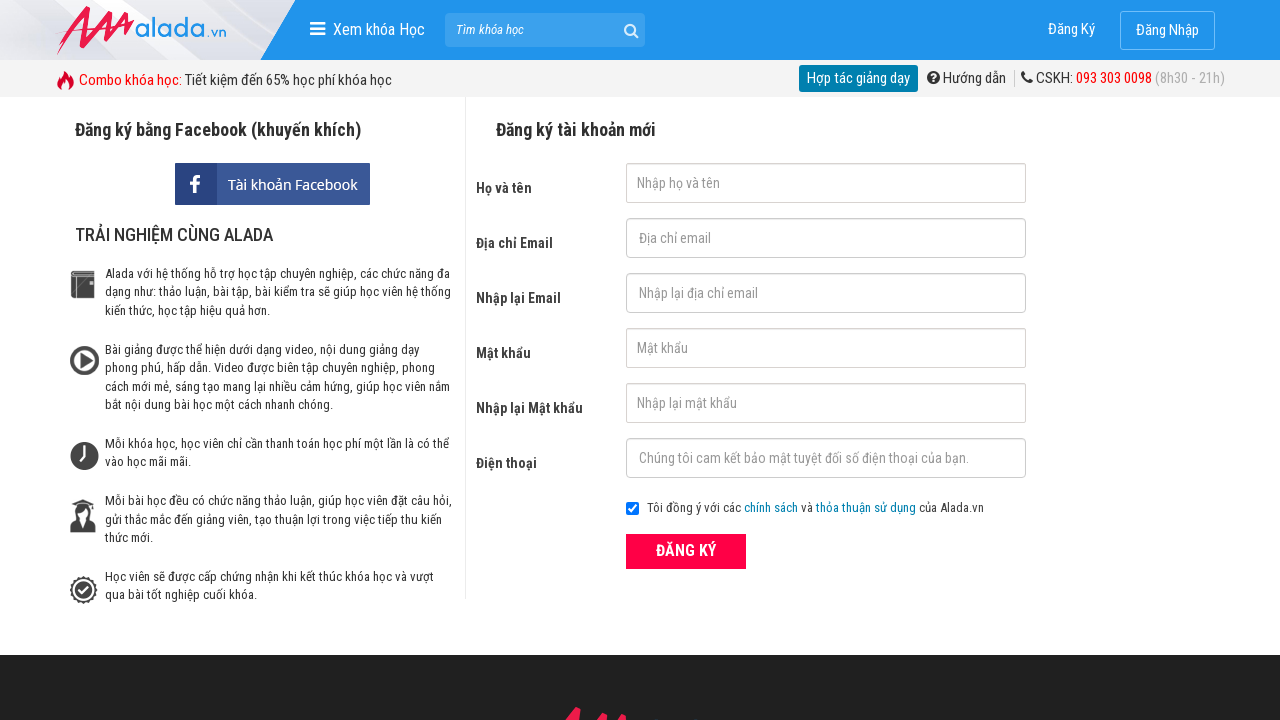

Filled name field with 'Khanh Linh' on #txtFirstname
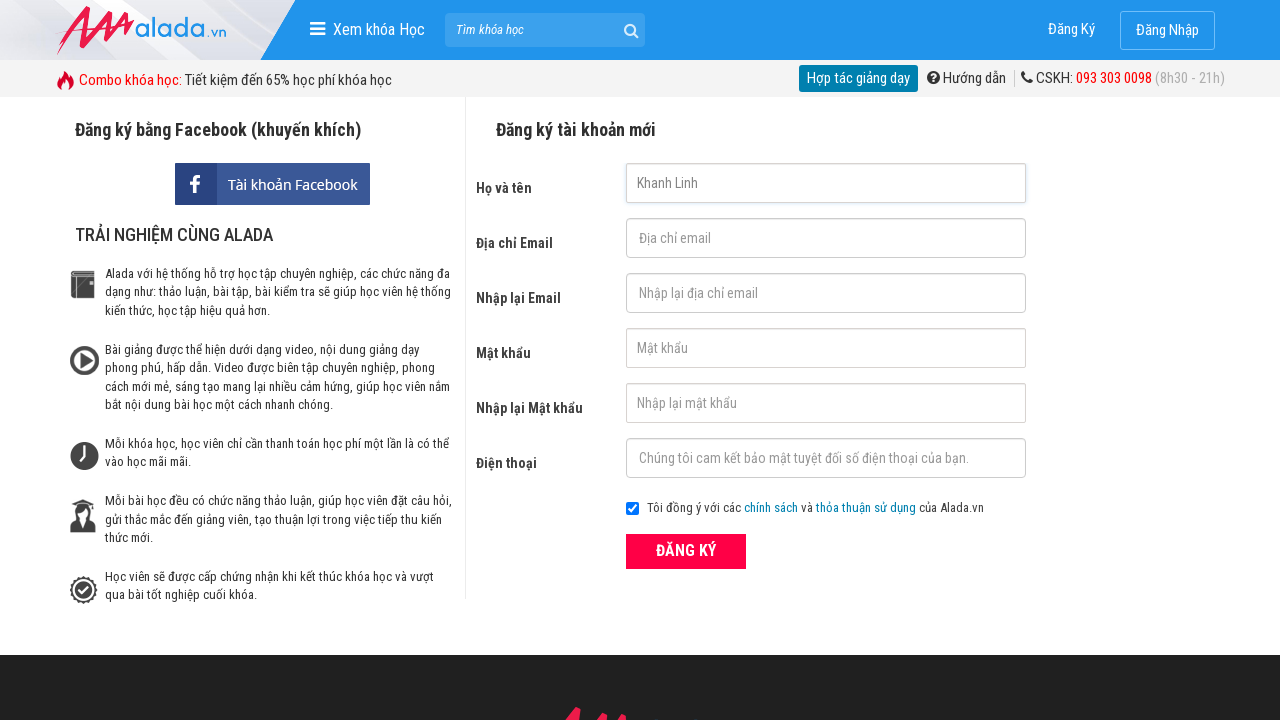

Filled email field with 'khanhlinh@gmail.com' on #txtEmail
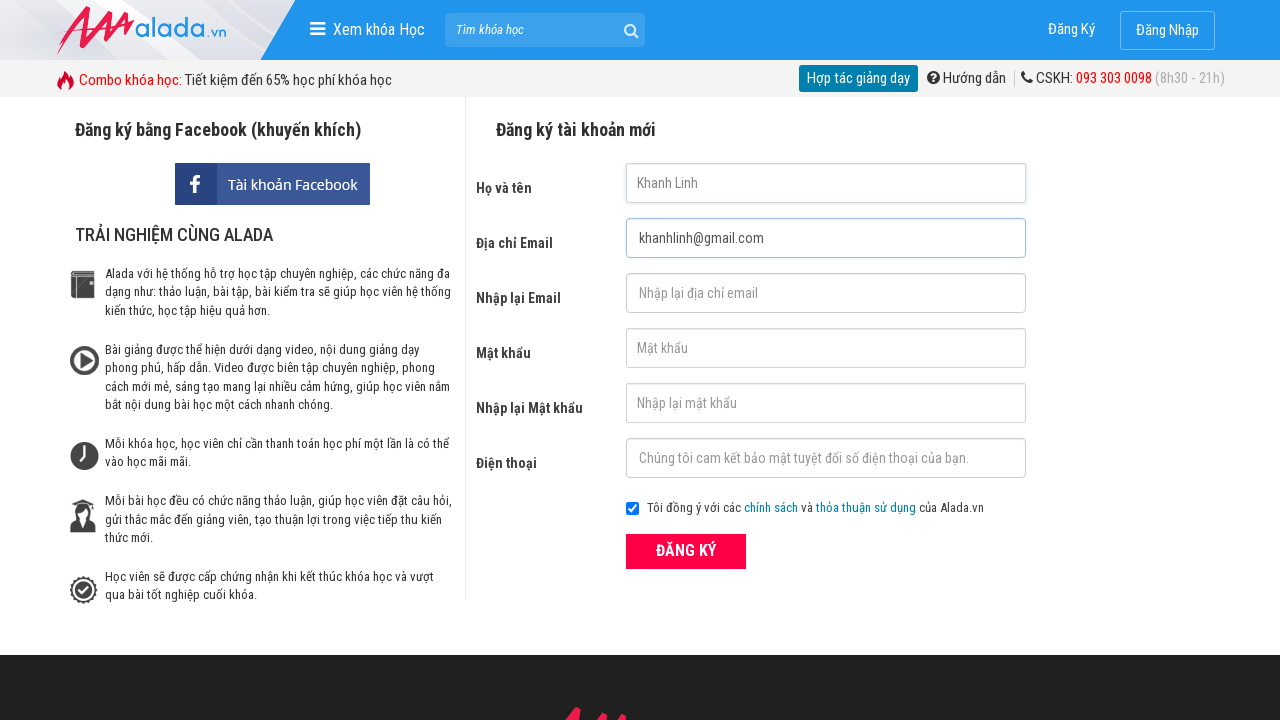

Filled confirm email field with 'khanhlinh@gmail.com' on #txtCEmail
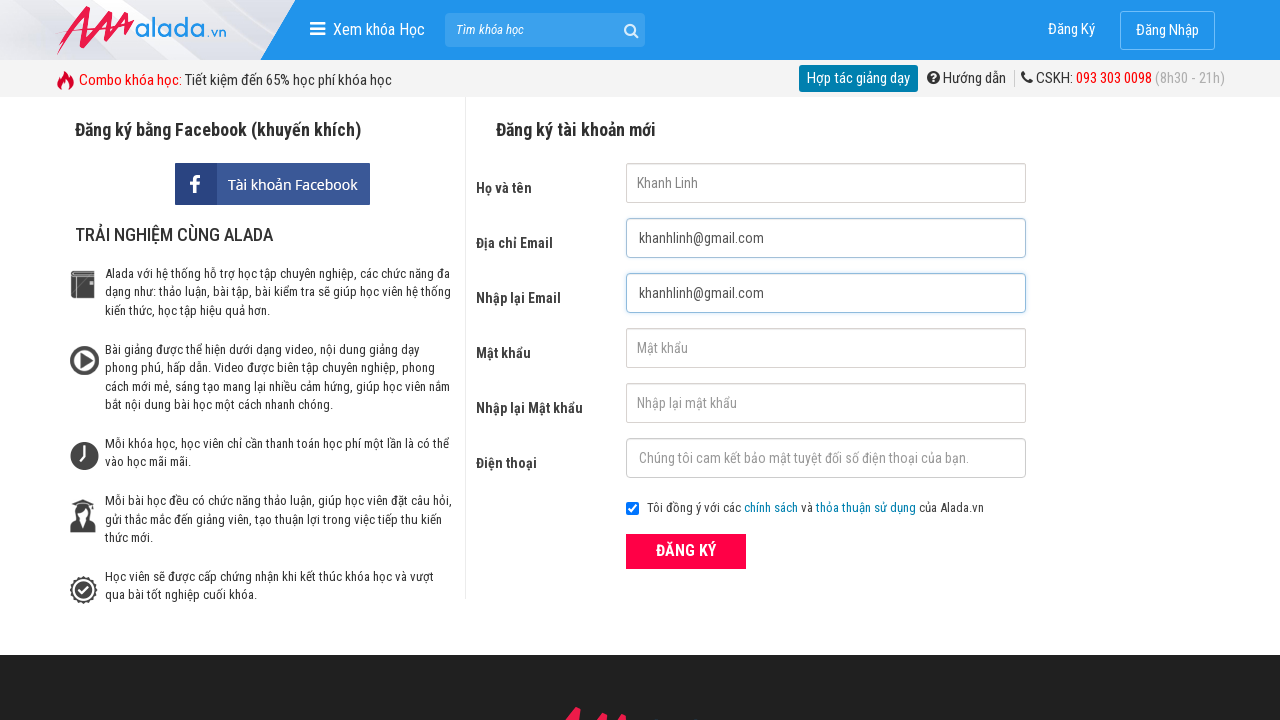

Filled password field with '1234' (less than 6 characters) on #txtPassword
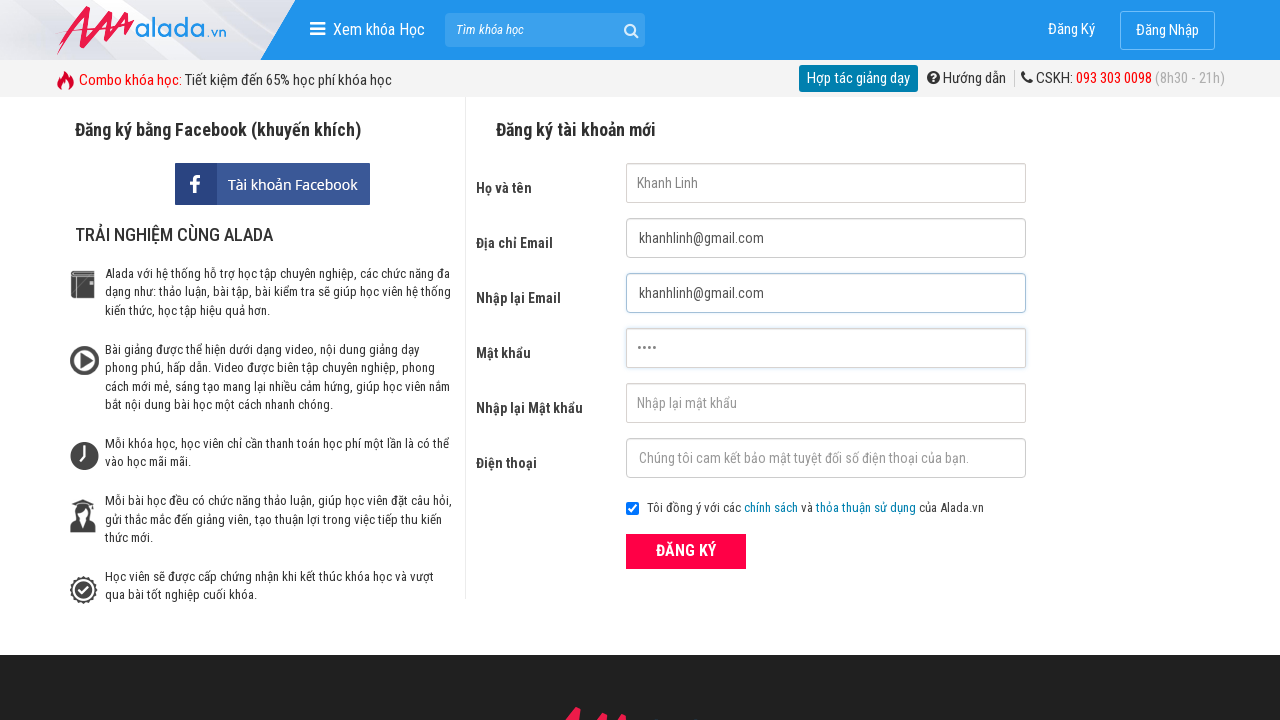

Filled confirm password field with '1111' (less than 6 characters) on #txtCPassword
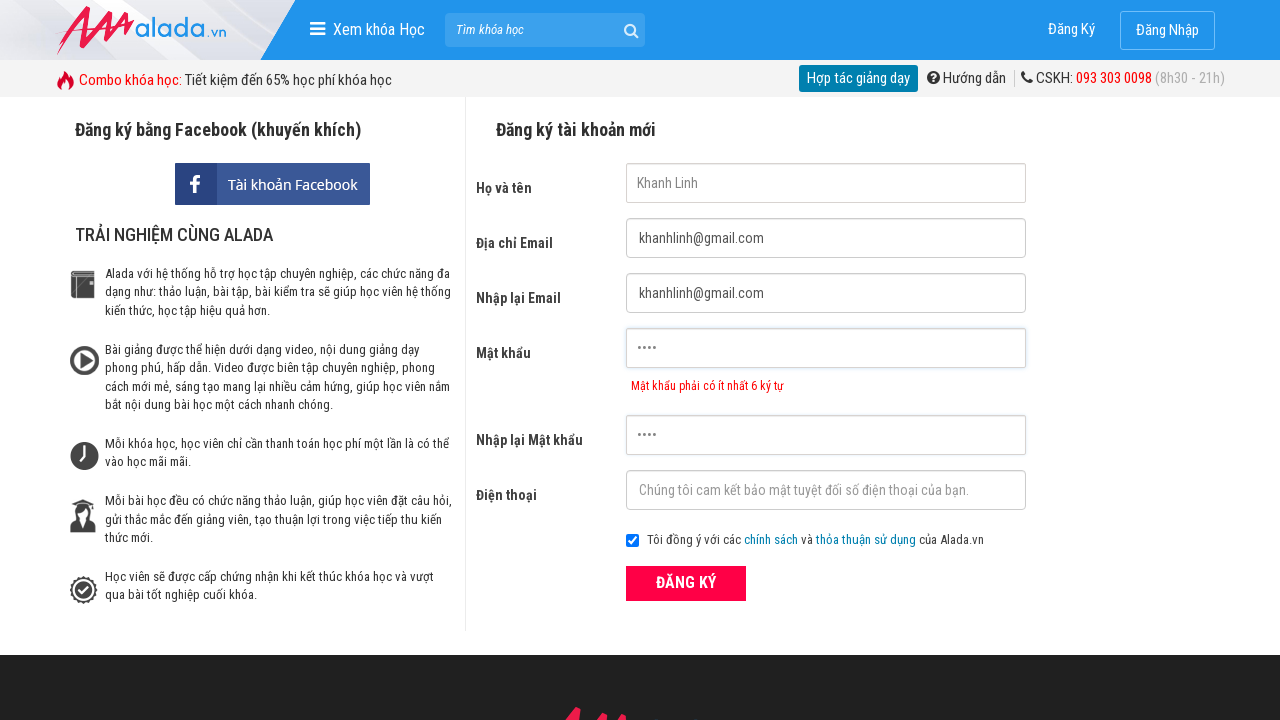

Filled phone number field with '0936554223' on #txtPhone
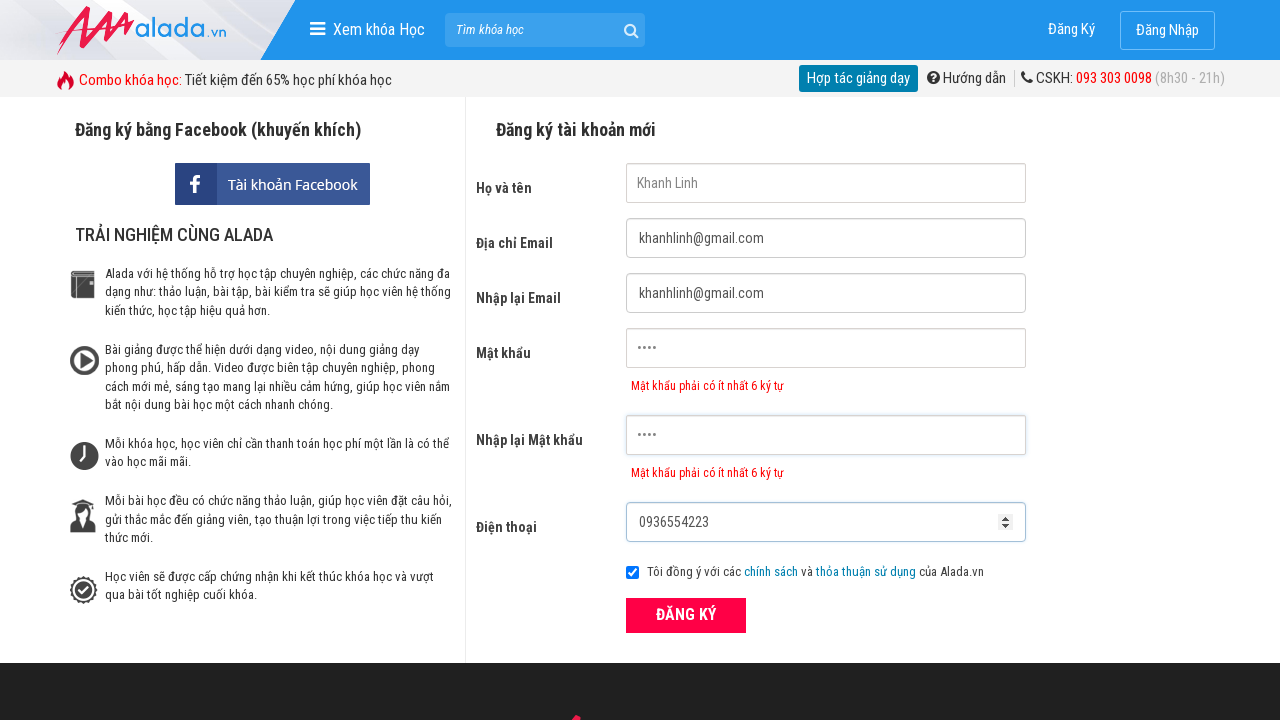

Clicked register button to submit form at (686, 615) on xpath=//form[@id='frmLogin']//button
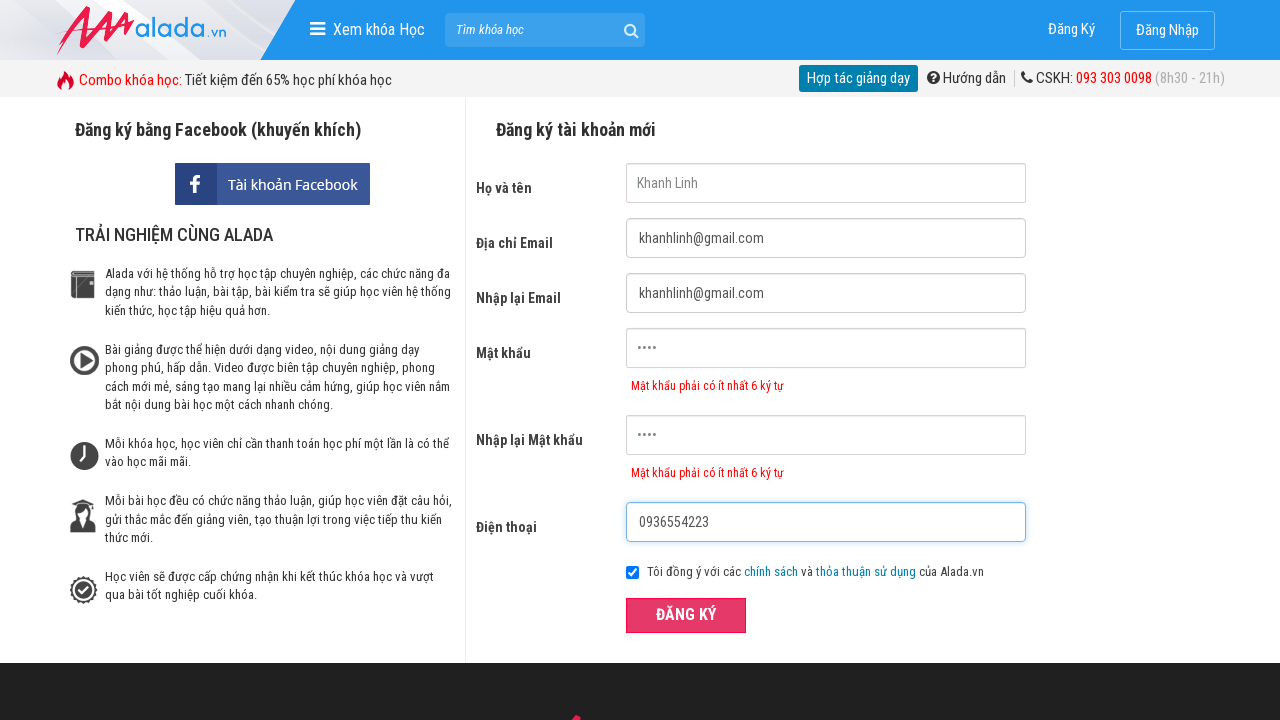

Password validation error message appeared
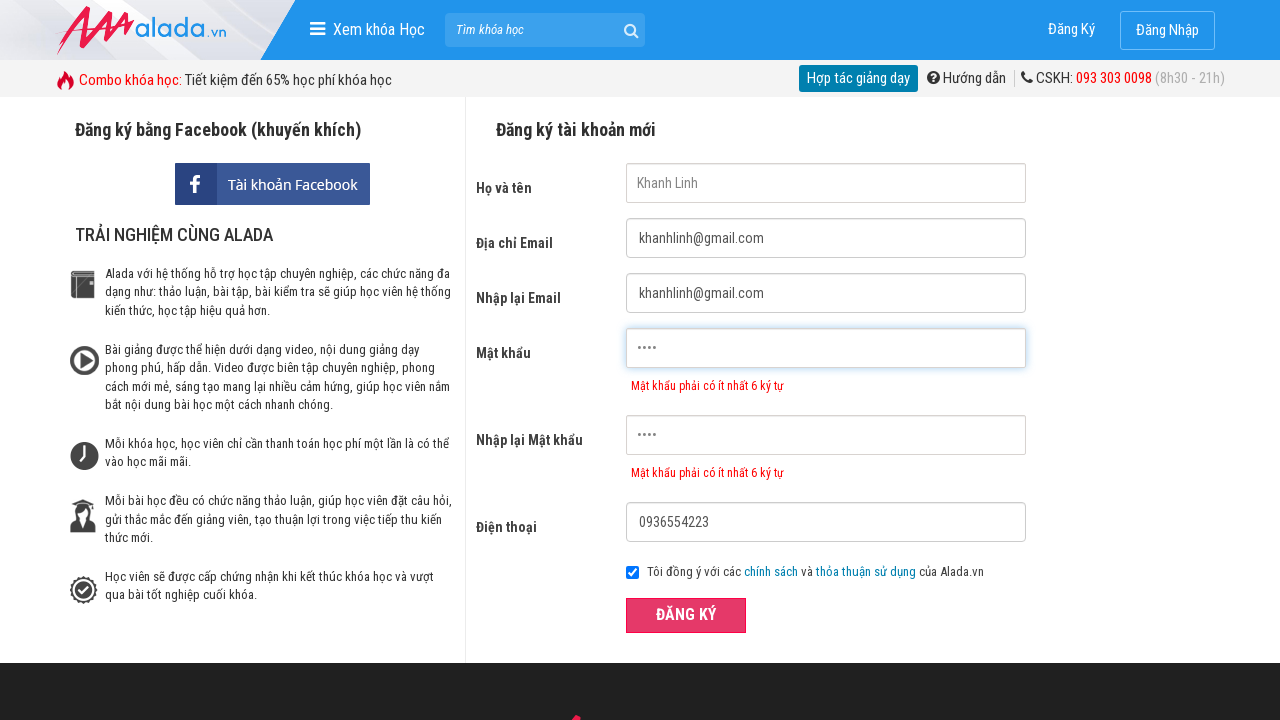

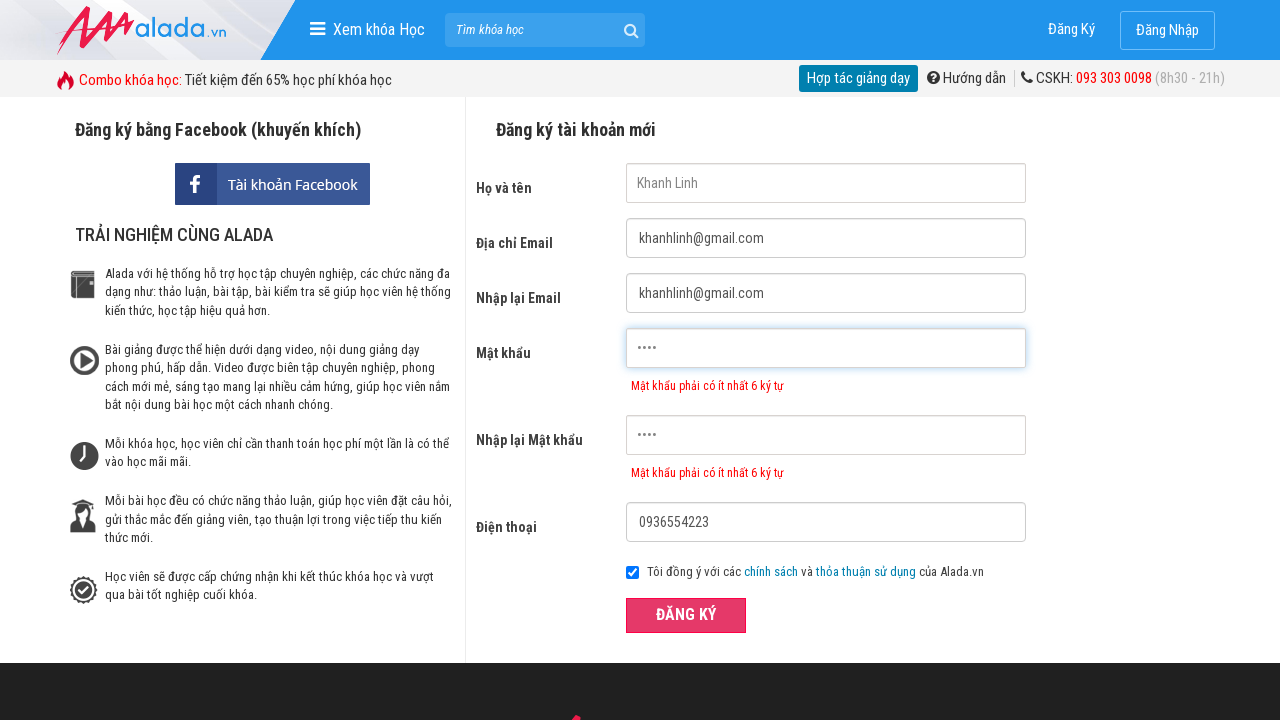